Tests web element properties like displayed, enabled, location, and size

Starting URL: http://ankpro.com/Home/Training

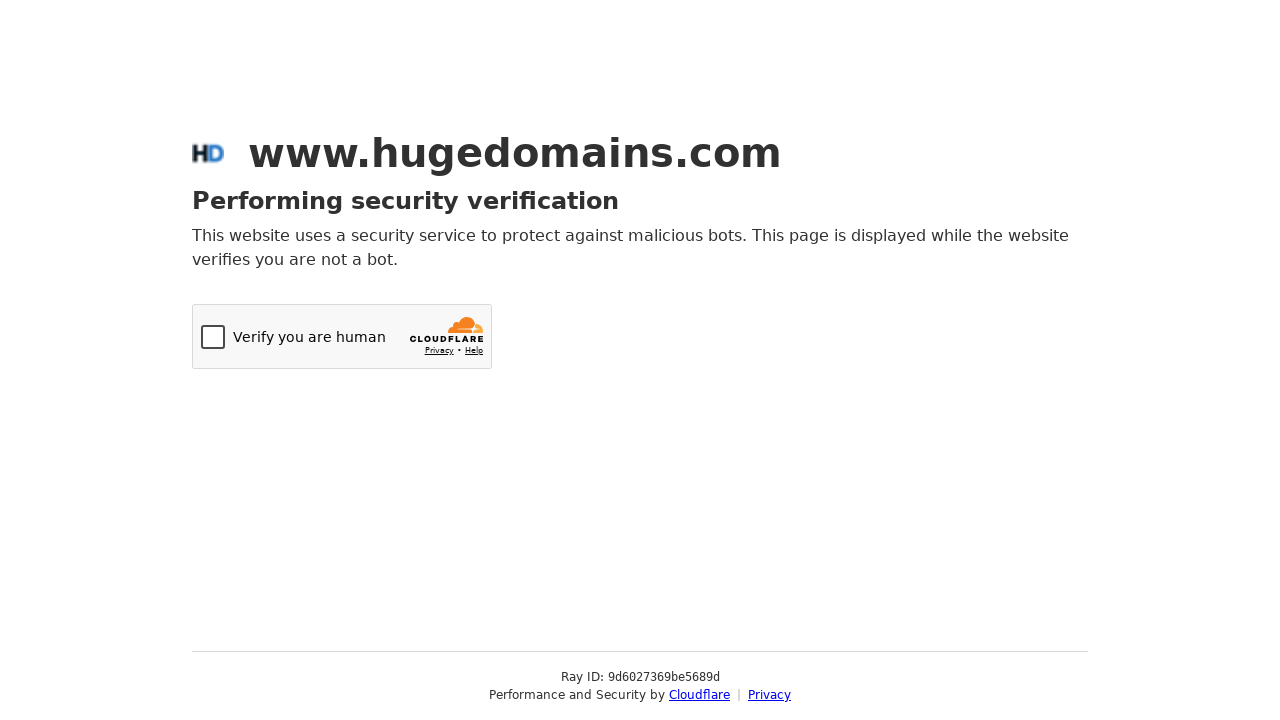

Checked if image with class 'img-responsive' is displayed
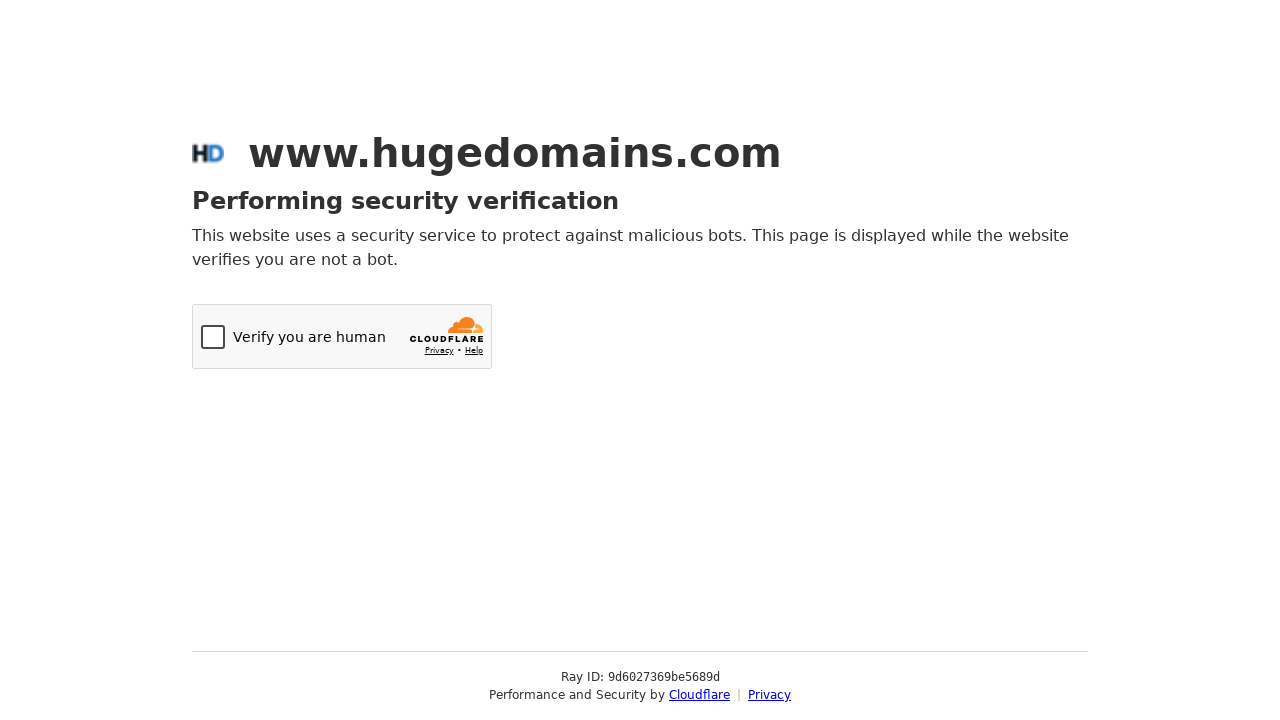

Navigated to home page at http://ankpro.com/
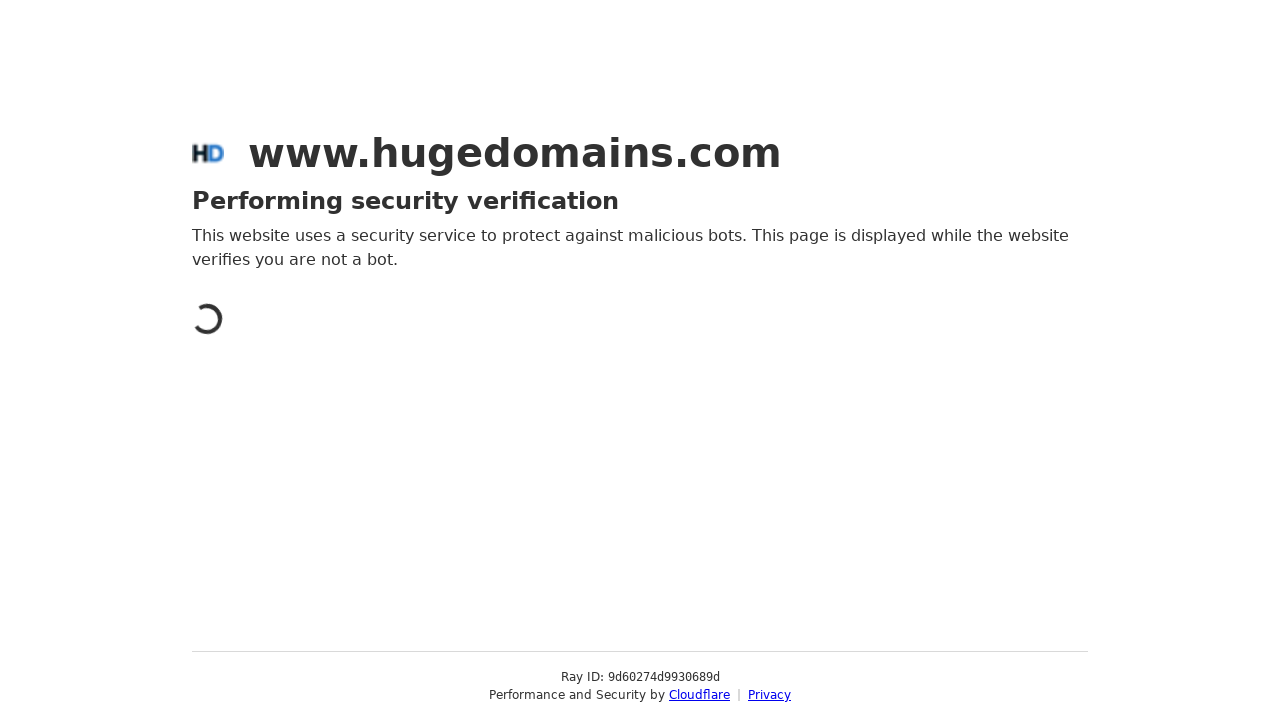

Captured text content from first h2 element
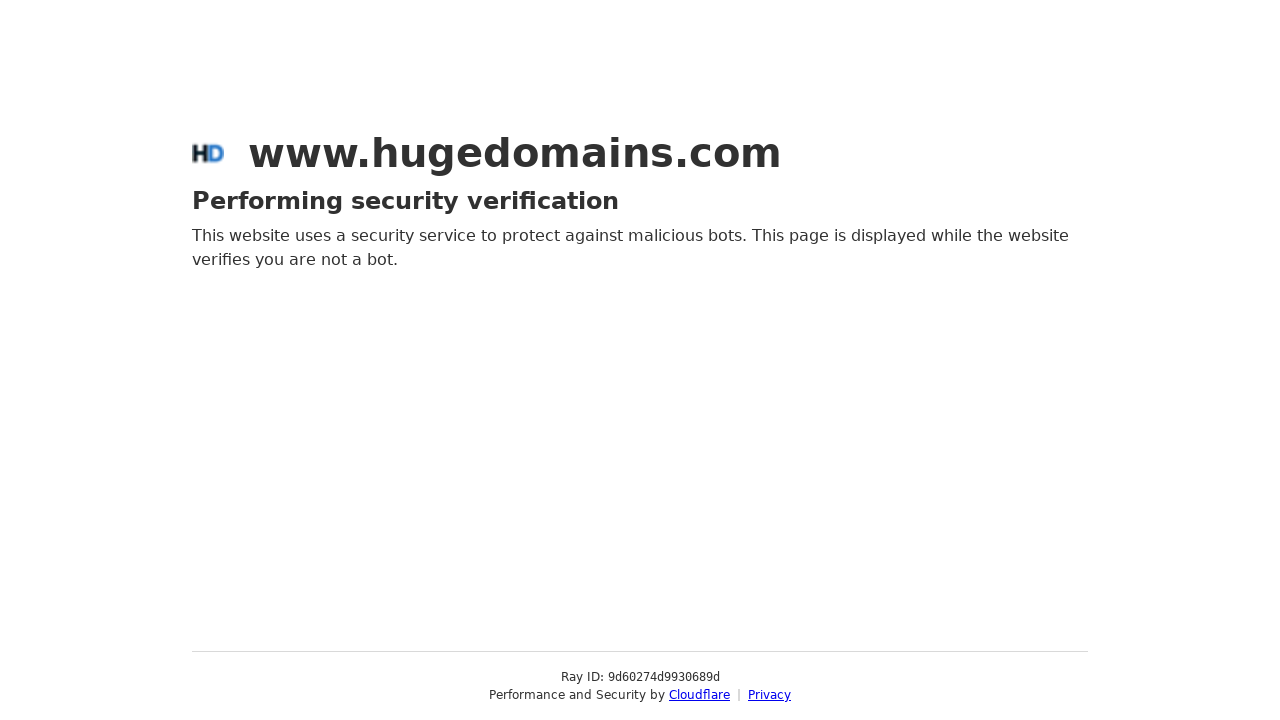

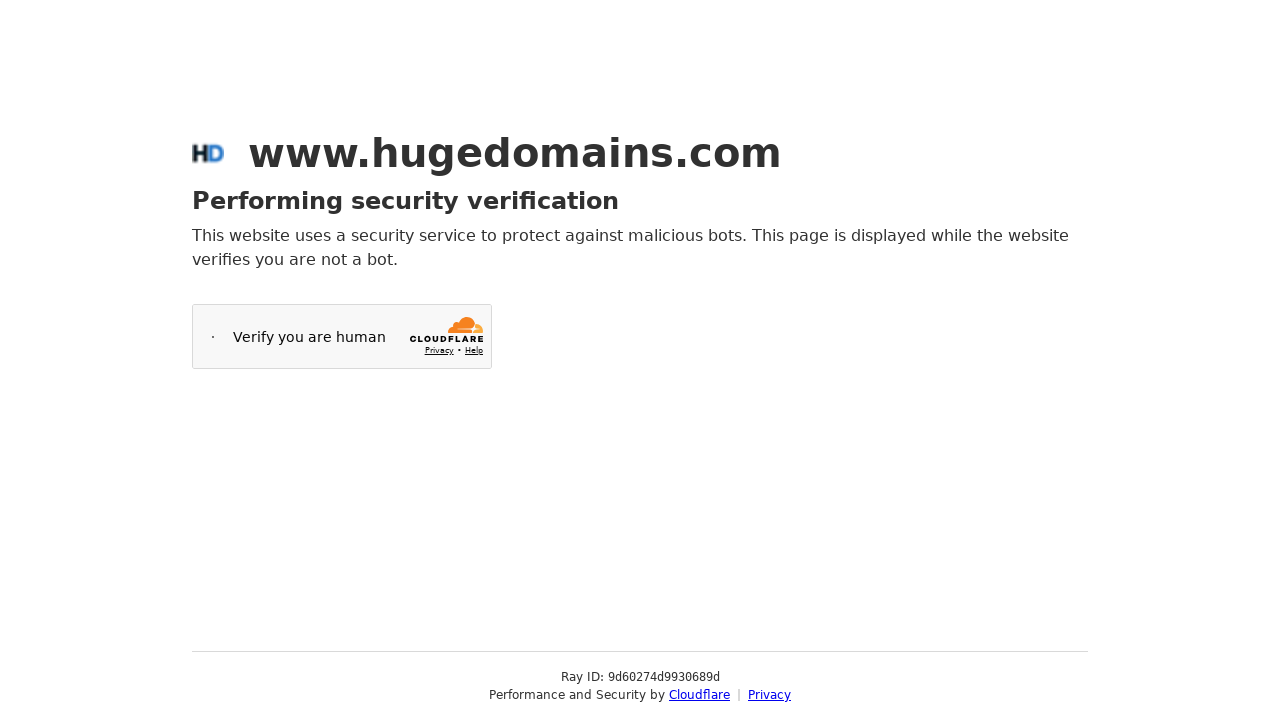